Tests the Steam store search functionality by entering a game name in the search field and submitting the search form

Starting URL: https://store.steampowered.com/

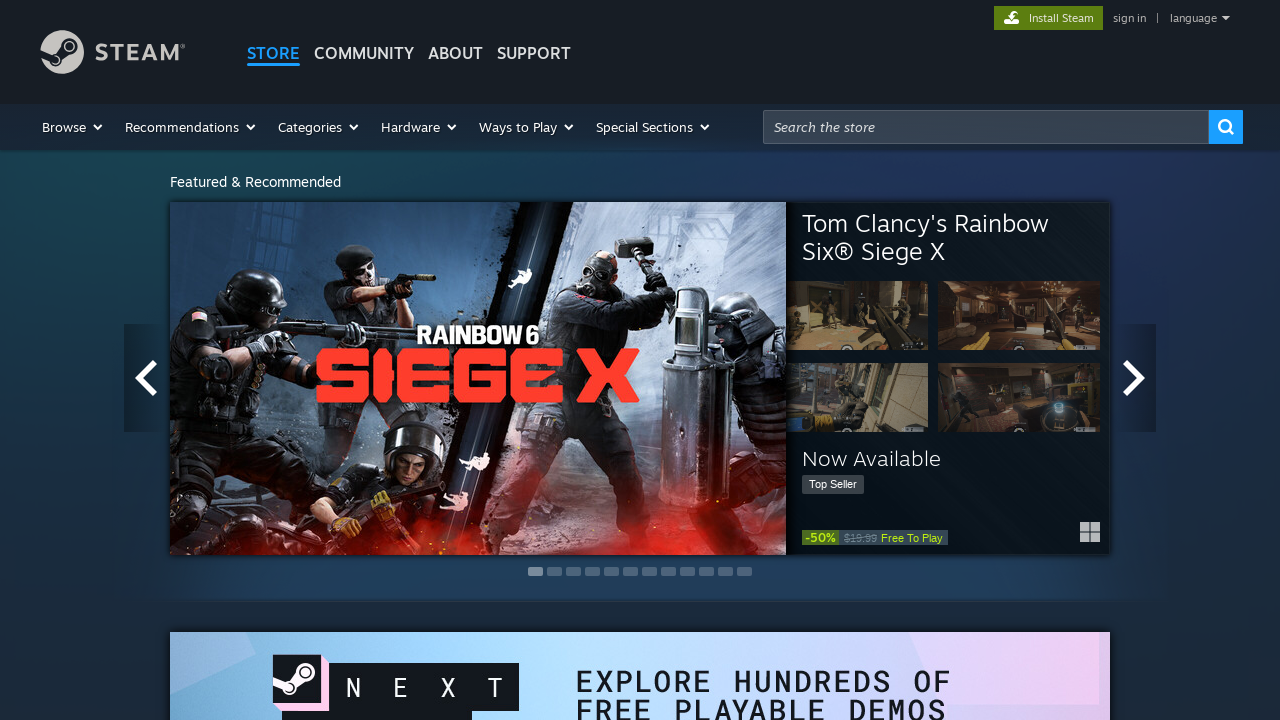

Filled search box with 'Portal 2' on input[name='term']
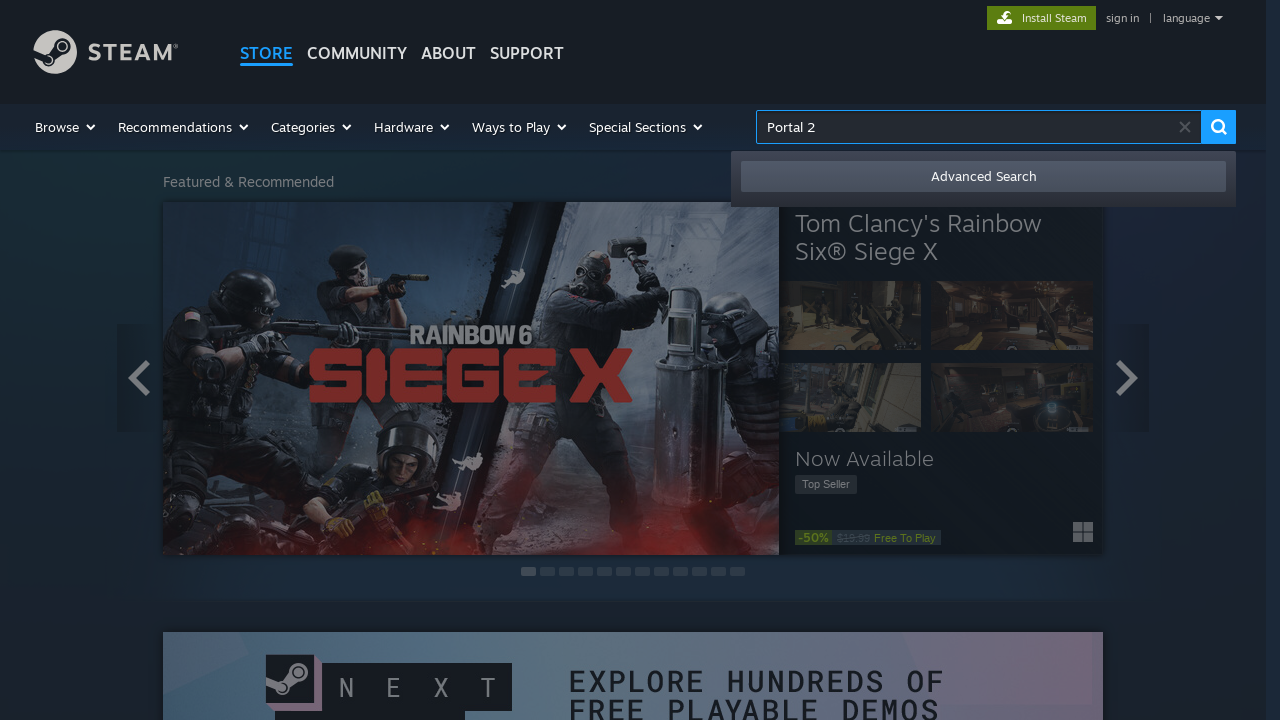

Submitted search form by pressing Enter on input[name='term']
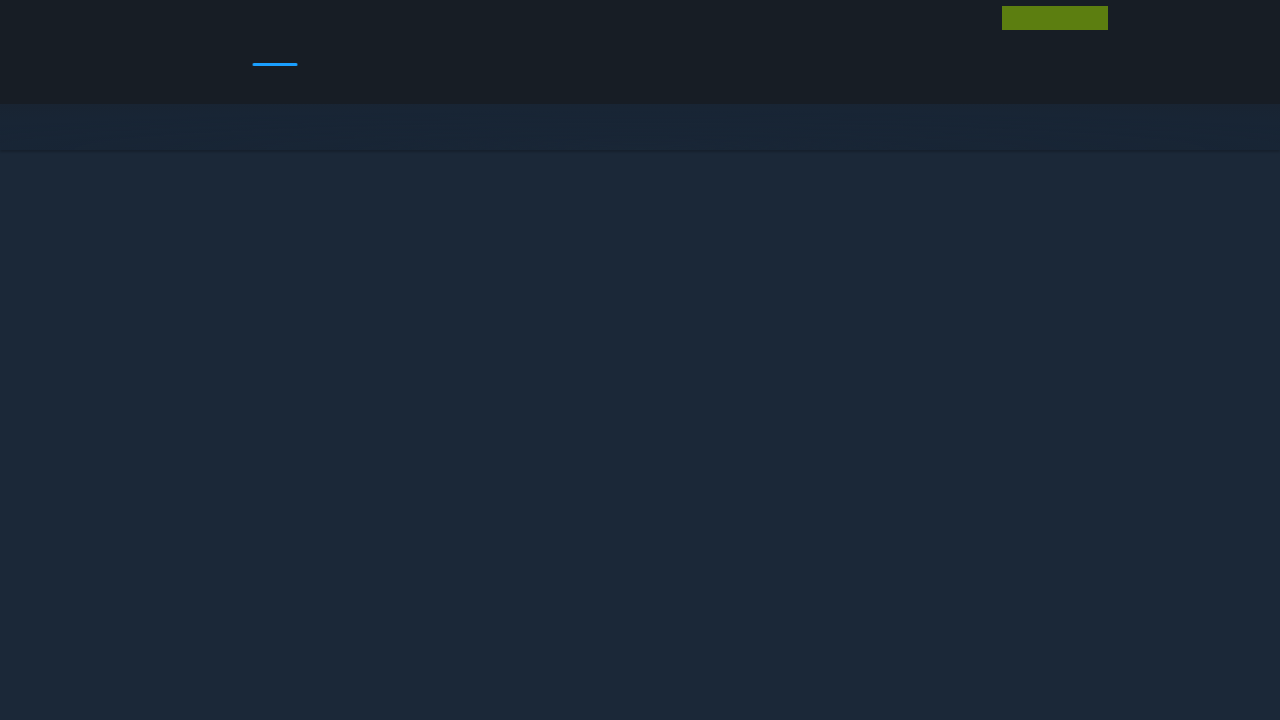

Search results loaded successfully
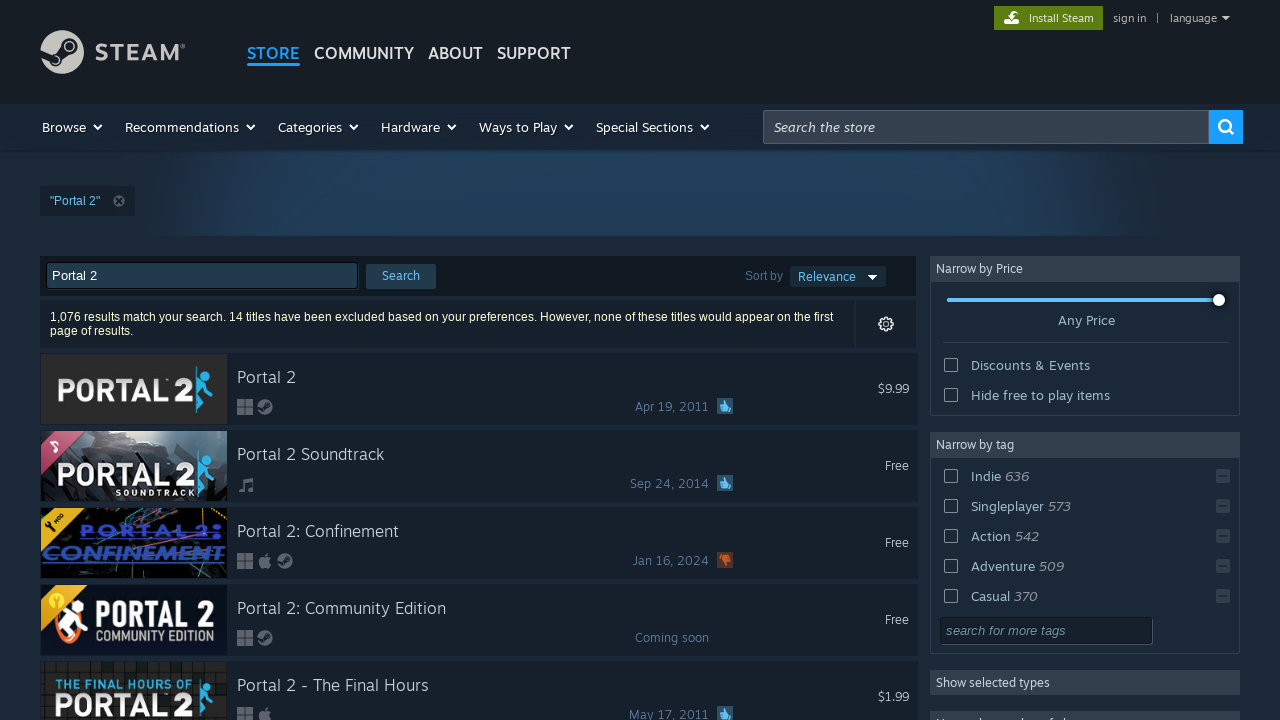

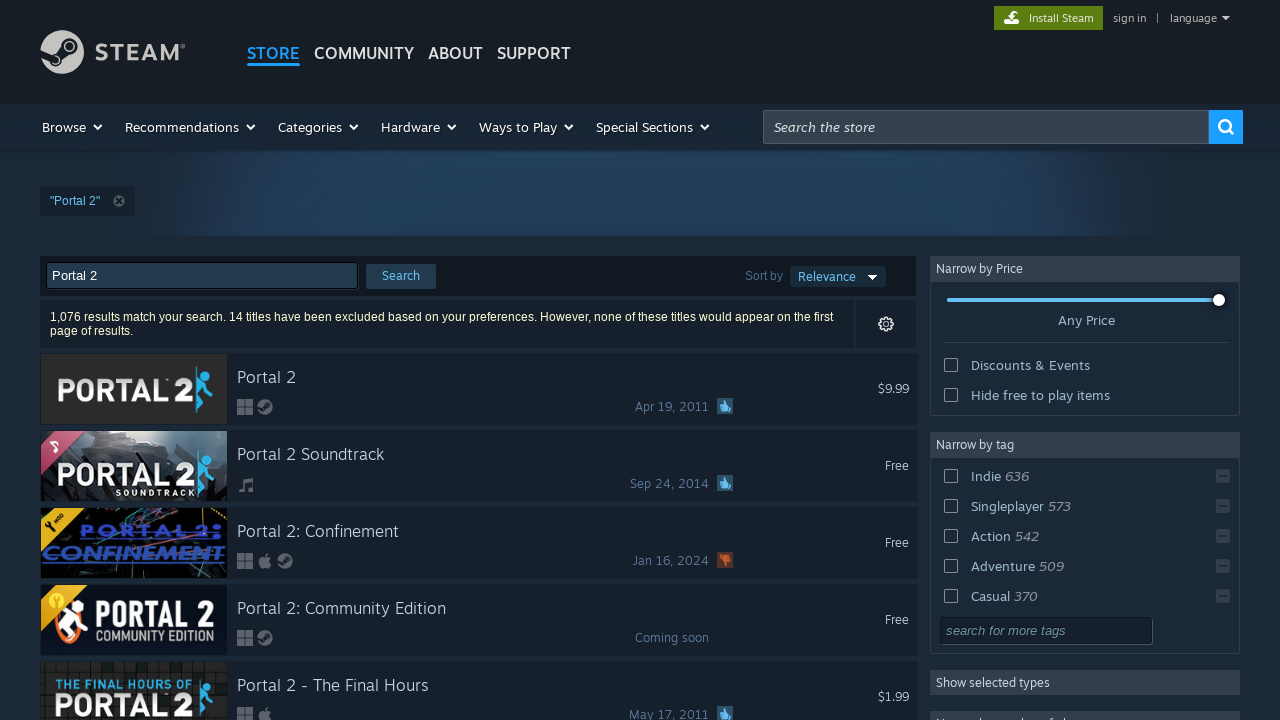